Right-clicks on an element to open context menu, selects an option, and handles the resulting alert dialog

Starting URL: https://swisnl.github.io/jQuery-contextMenu/demo.html

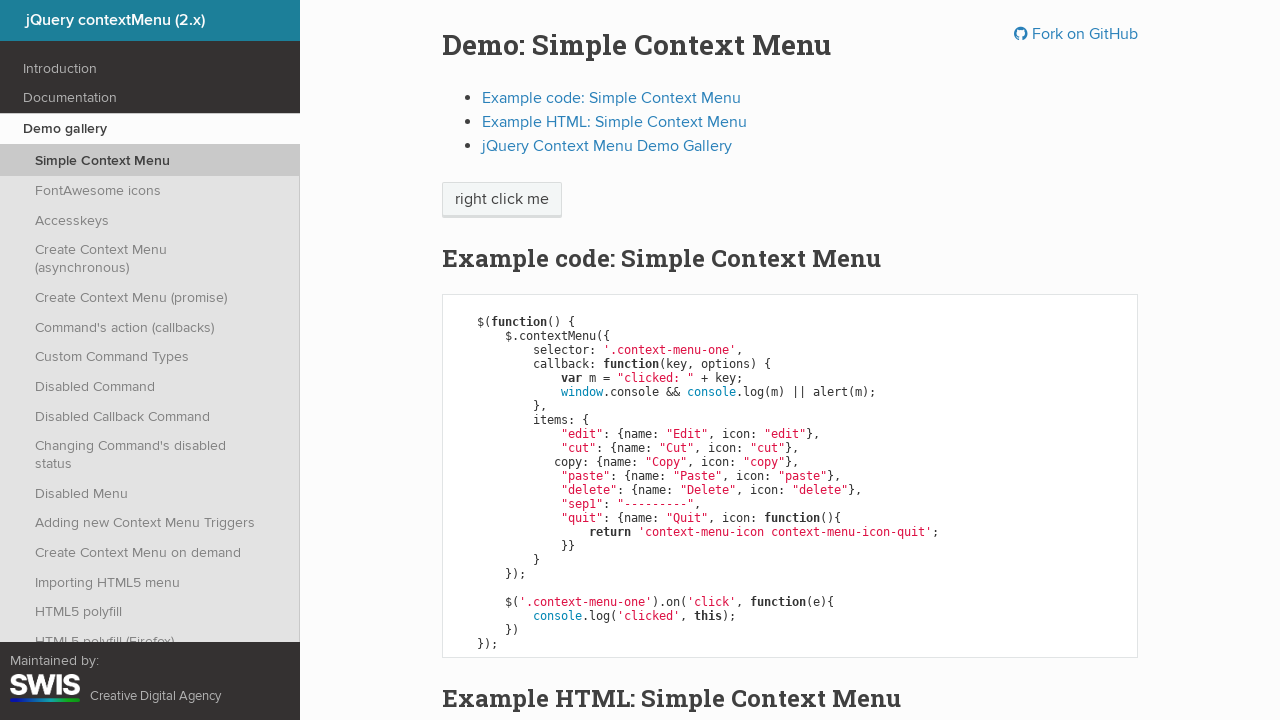

Right-clicked on 'right click me' element to open context menu at (502, 200) on xpath=//span[contains(text(),'right click me')]
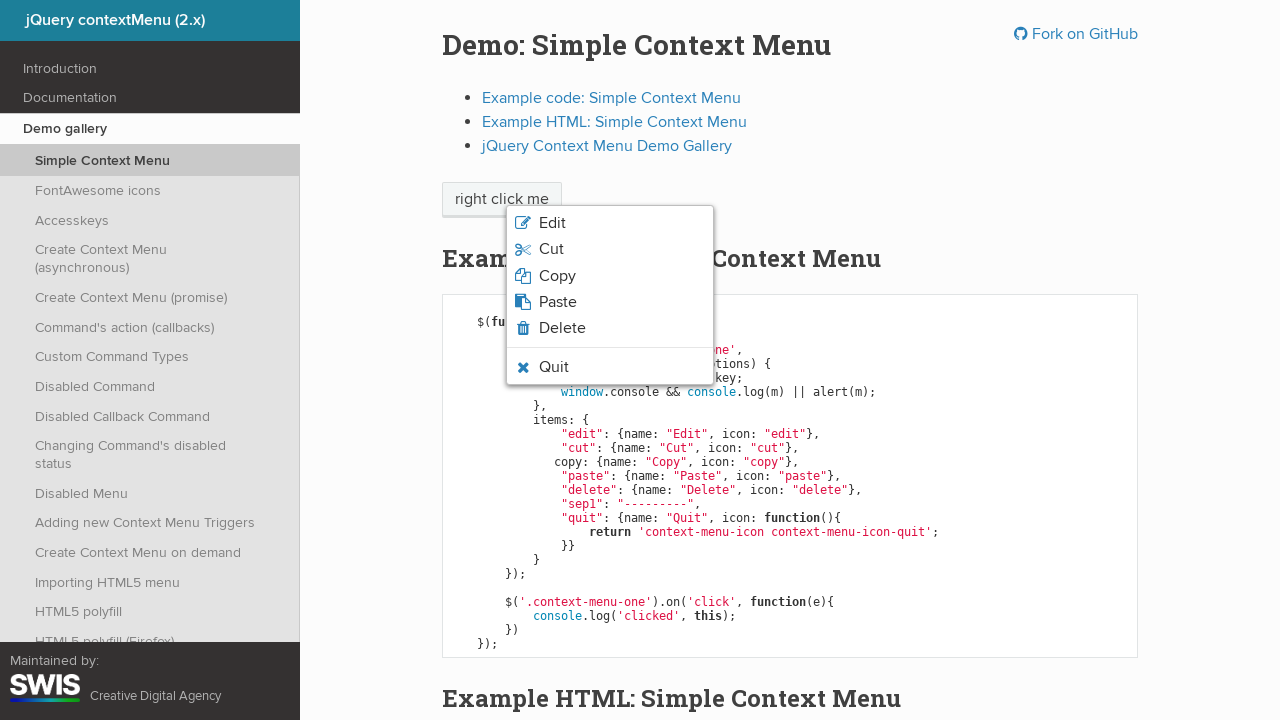

Clicked on third option in context menu at (557, 276) on xpath=/html/body/ul/li[3]/span
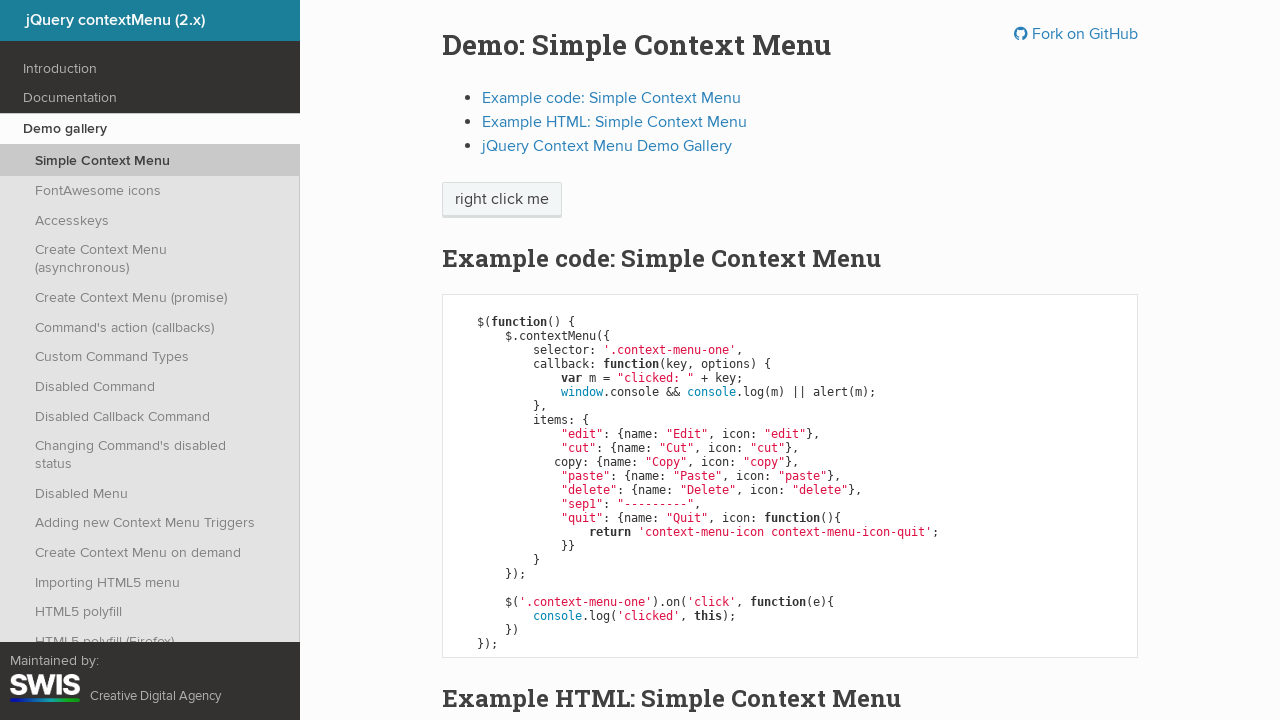

Set up dialog handler to accept alert
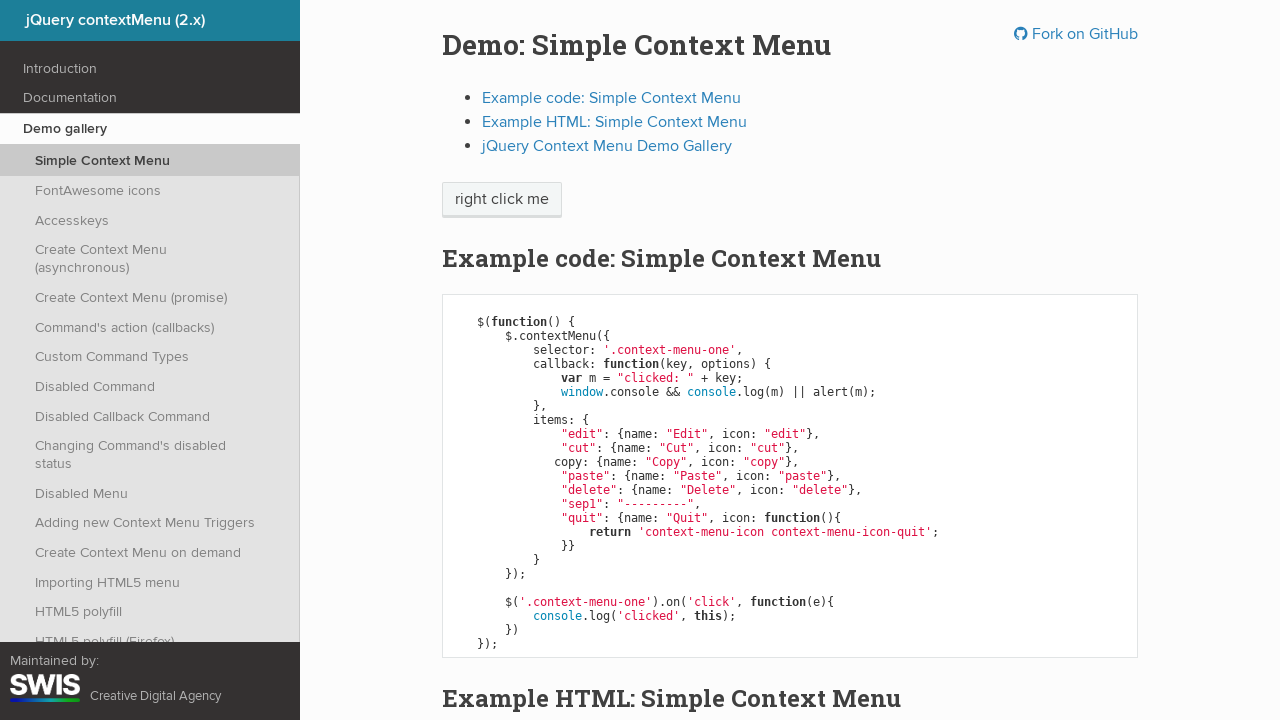

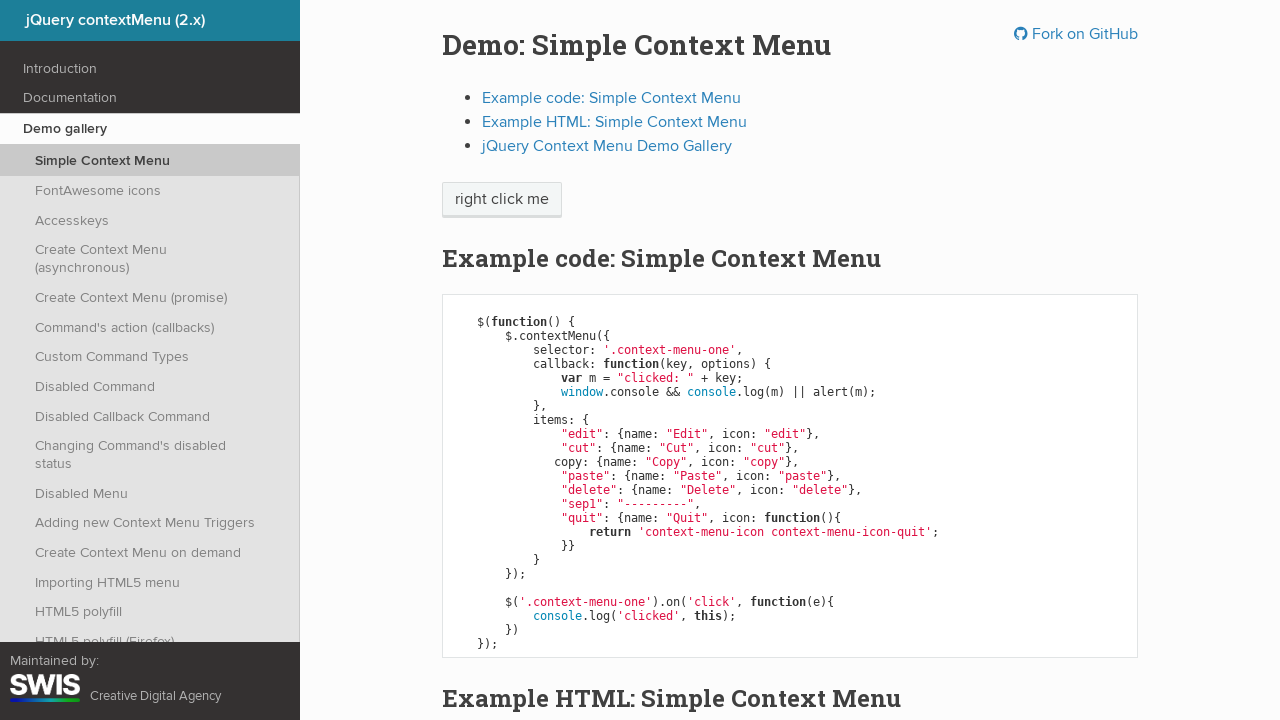